Tests marking individual items as complete using their checkboxes

Starting URL: https://demo.playwright.dev/todomvc

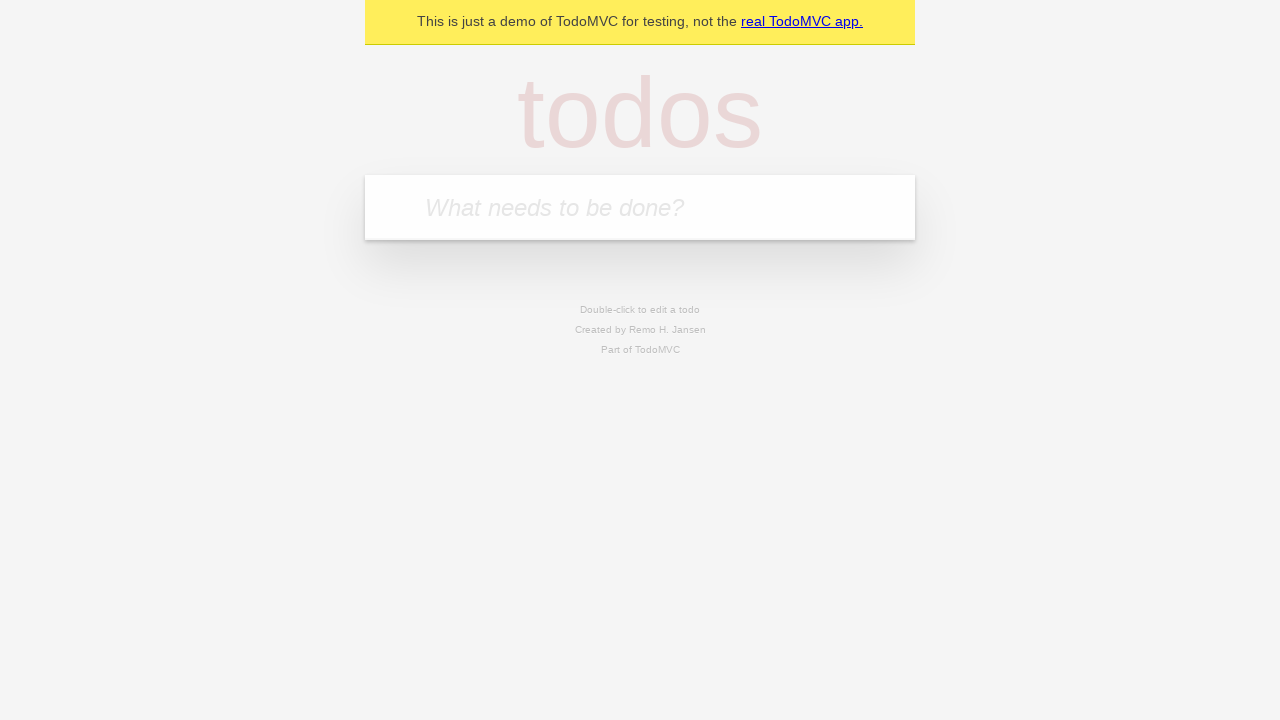

Filled todo input with 'buy some cheese' on internal:attr=[placeholder="What needs to be done?"i]
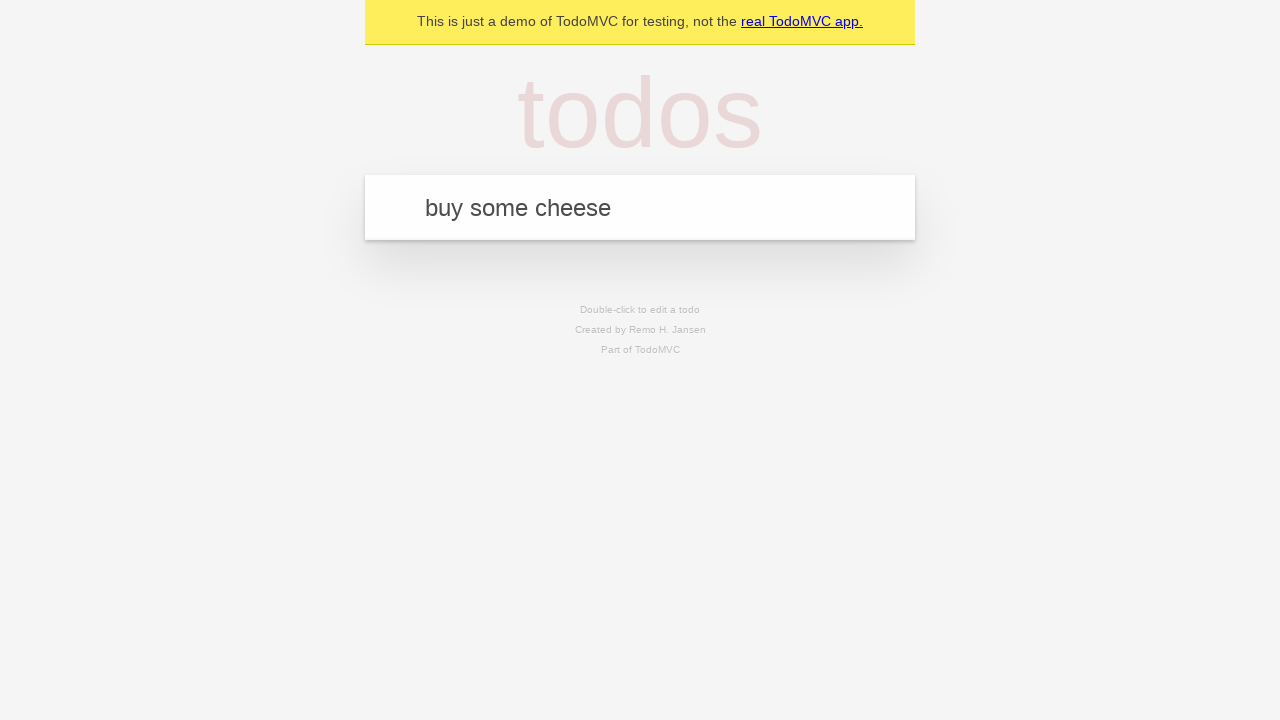

Pressed Enter to create first todo item on internal:attr=[placeholder="What needs to be done?"i]
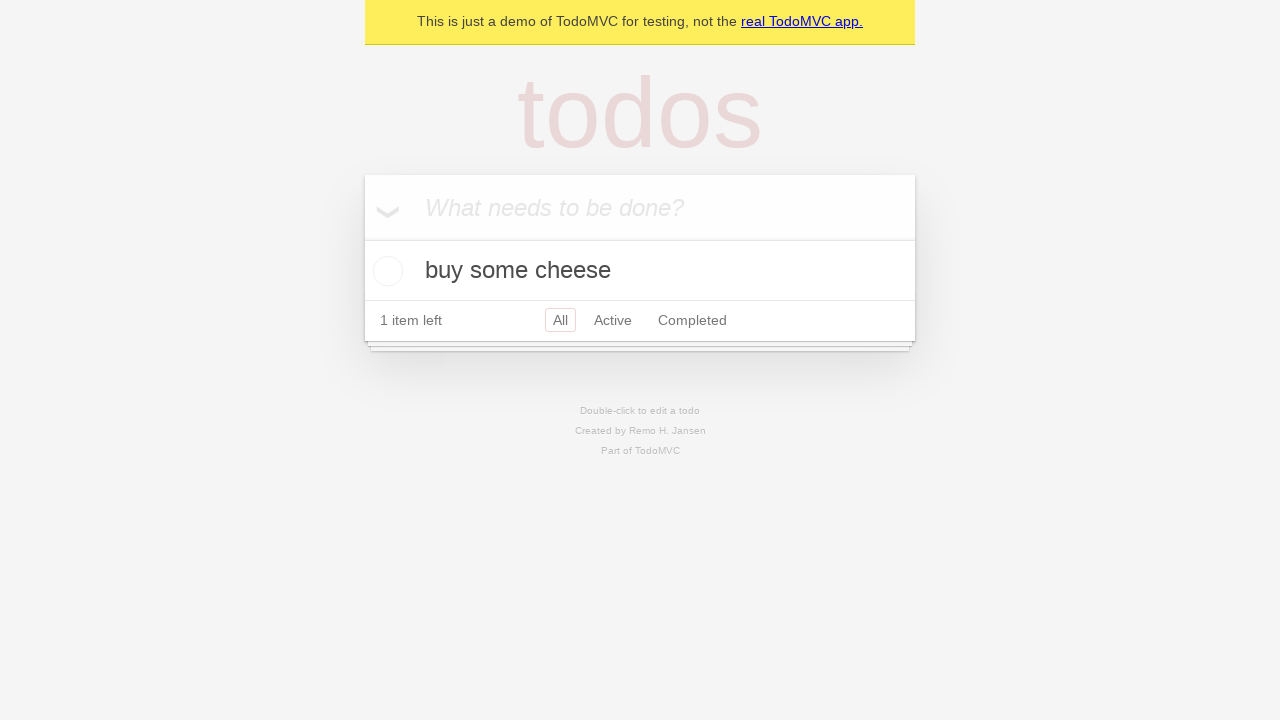

Filled todo input with 'feed the cat' on internal:attr=[placeholder="What needs to be done?"i]
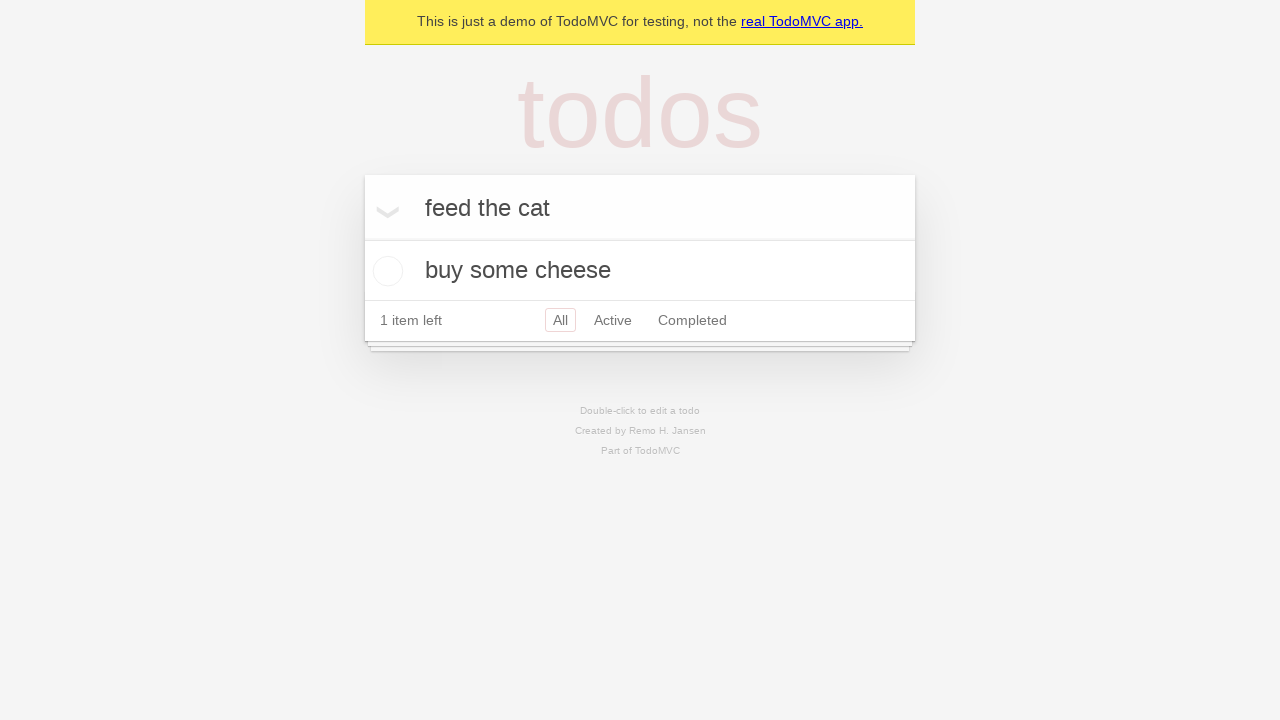

Pressed Enter to create second todo item on internal:attr=[placeholder="What needs to be done?"i]
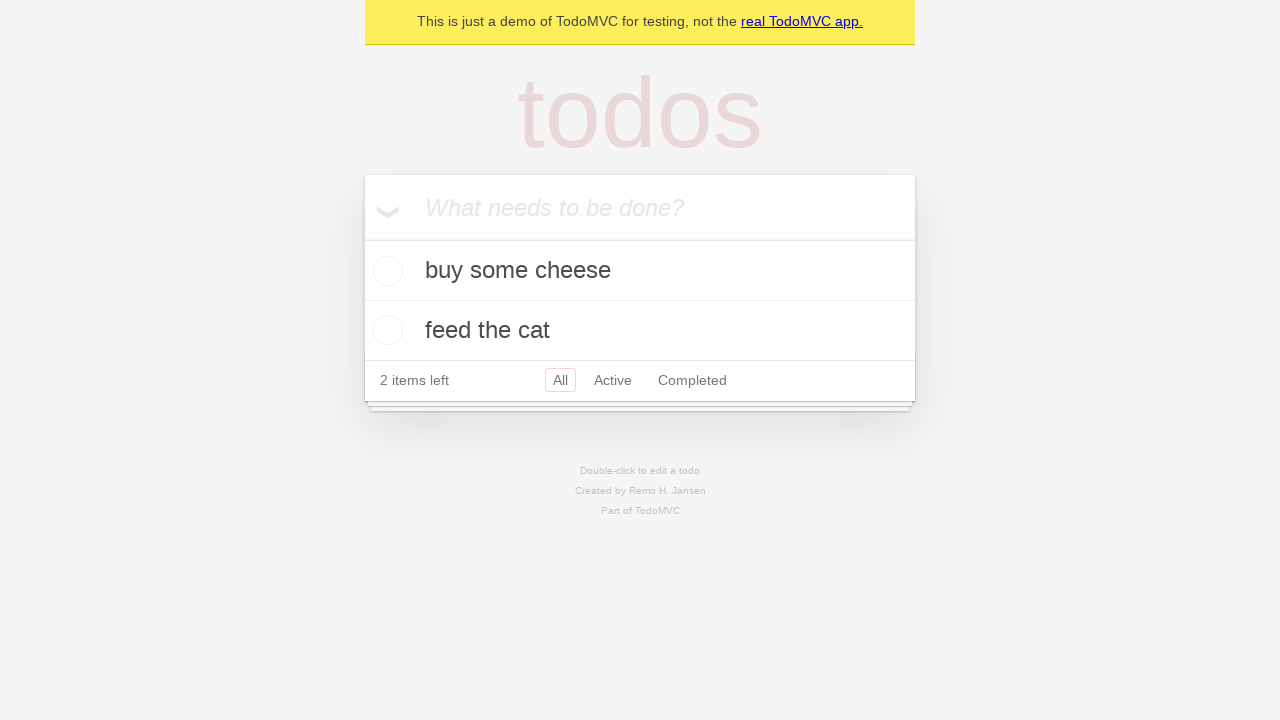

Waited for both todo items to appear
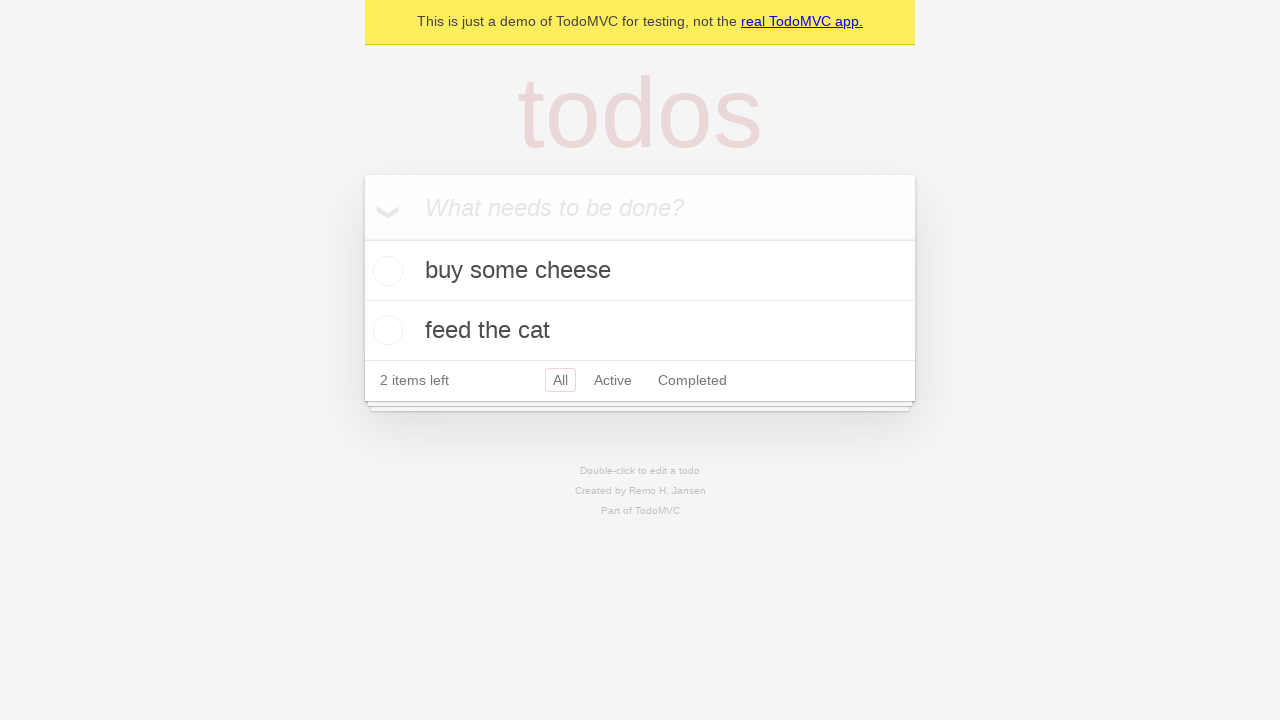

Marked first todo item 'buy some cheese' as complete at (385, 271) on internal:testid=[data-testid="todo-item"s] >> nth=0 >> internal:role=checkbox
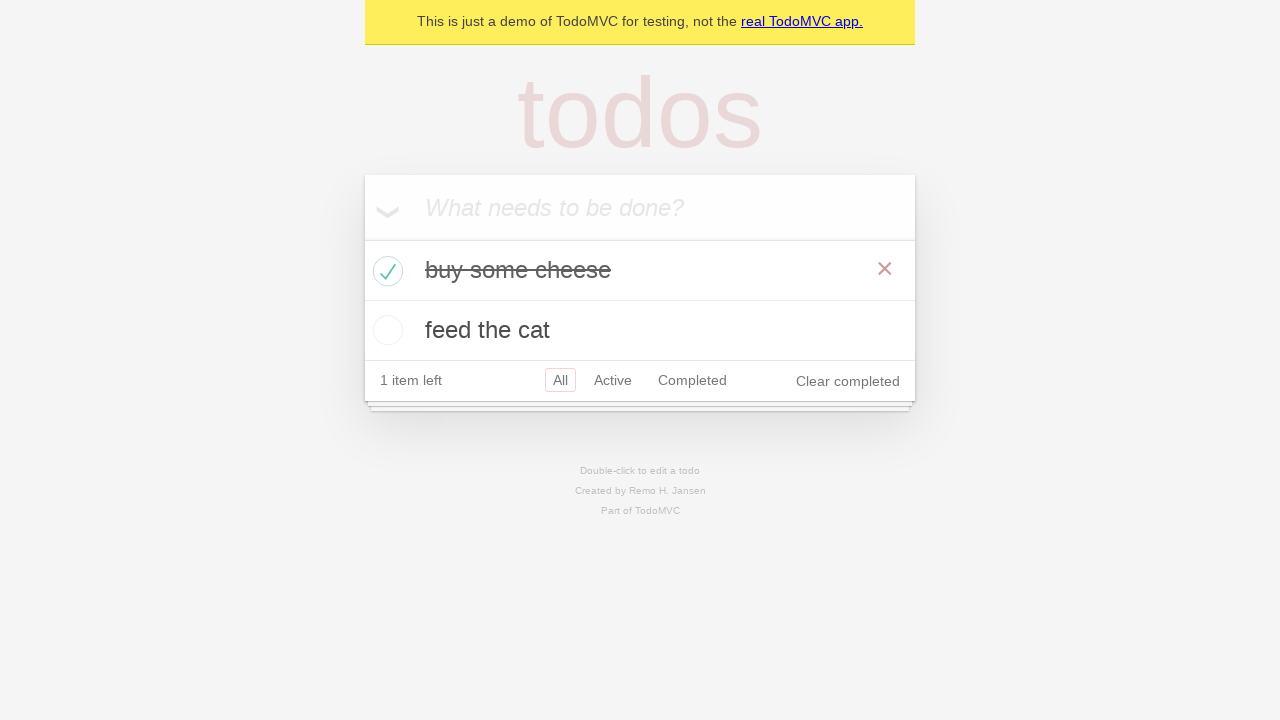

Marked second todo item 'feed the cat' as complete at (385, 330) on internal:testid=[data-testid="todo-item"s] >> nth=1 >> internal:role=checkbox
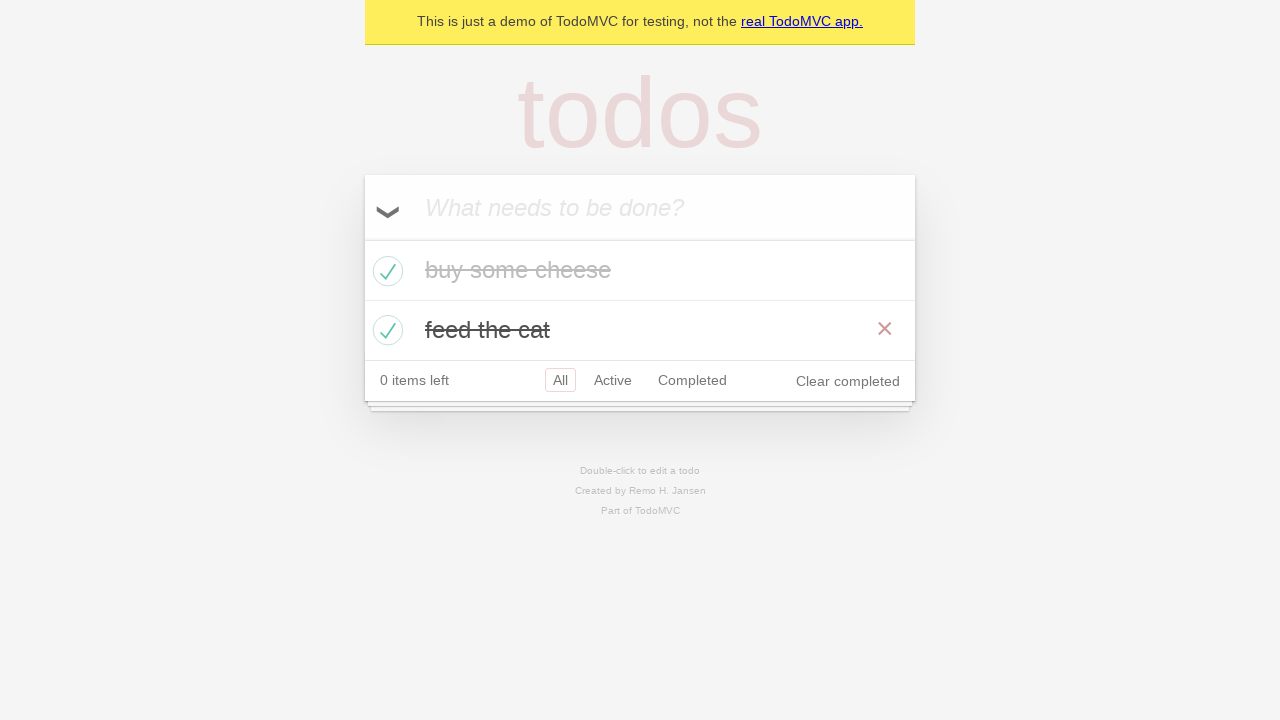

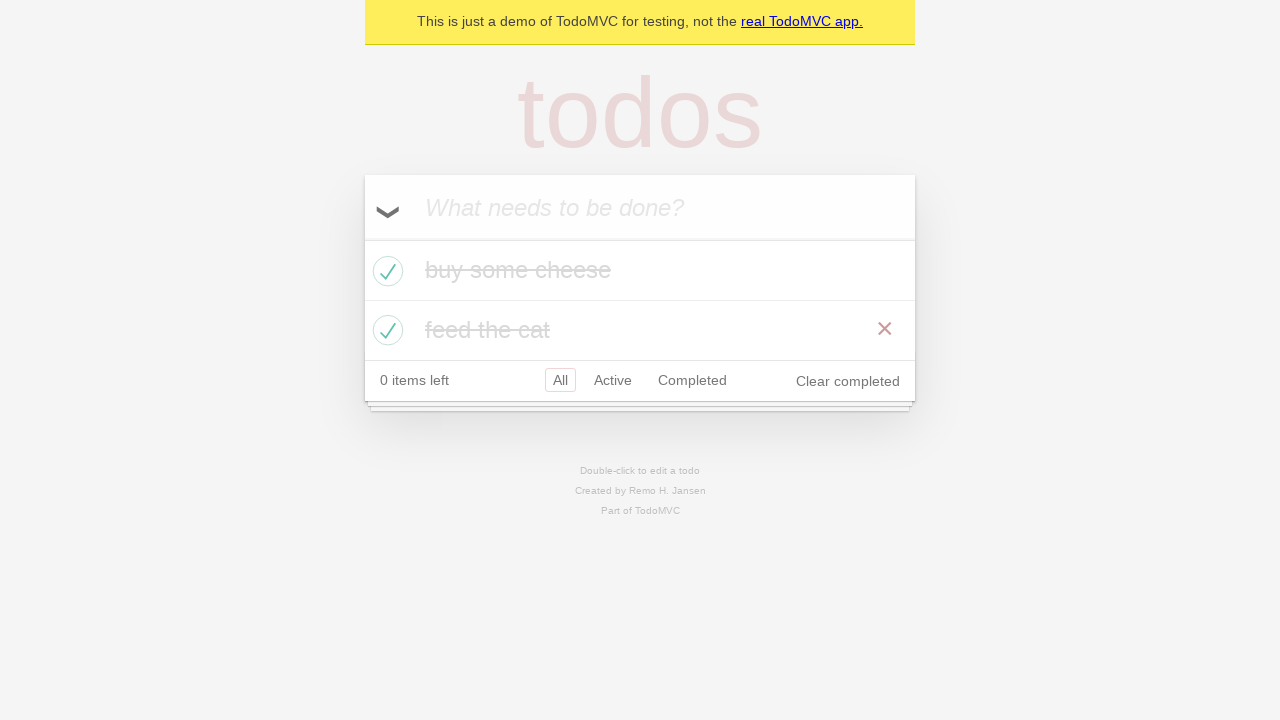